Tests a timer-based progress bar by entering a time value in the input field and clicking the start button to initiate the timed progress

Starting URL: https://demoapps.qspiders.com/ui/progress/timer?sublist=1

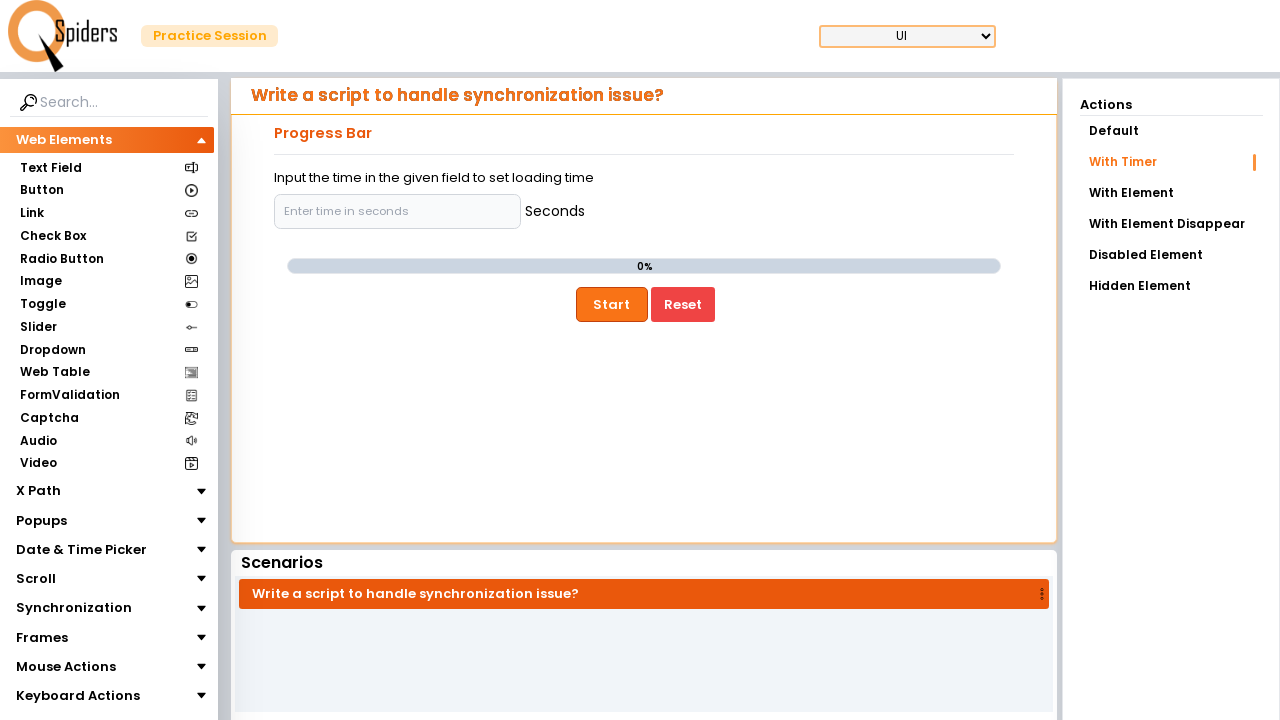

Entered '45' seconds in the timer input field on (//input[@type='text'])[1]
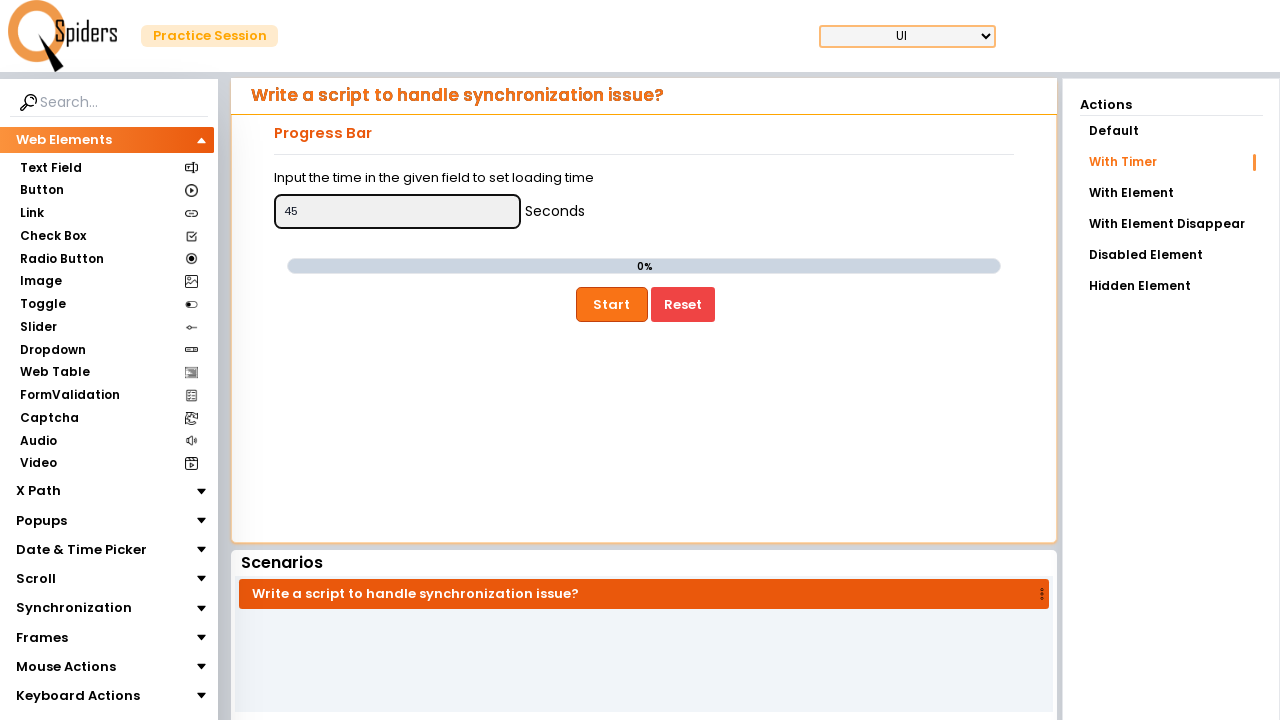

Waited 1 second for input to register
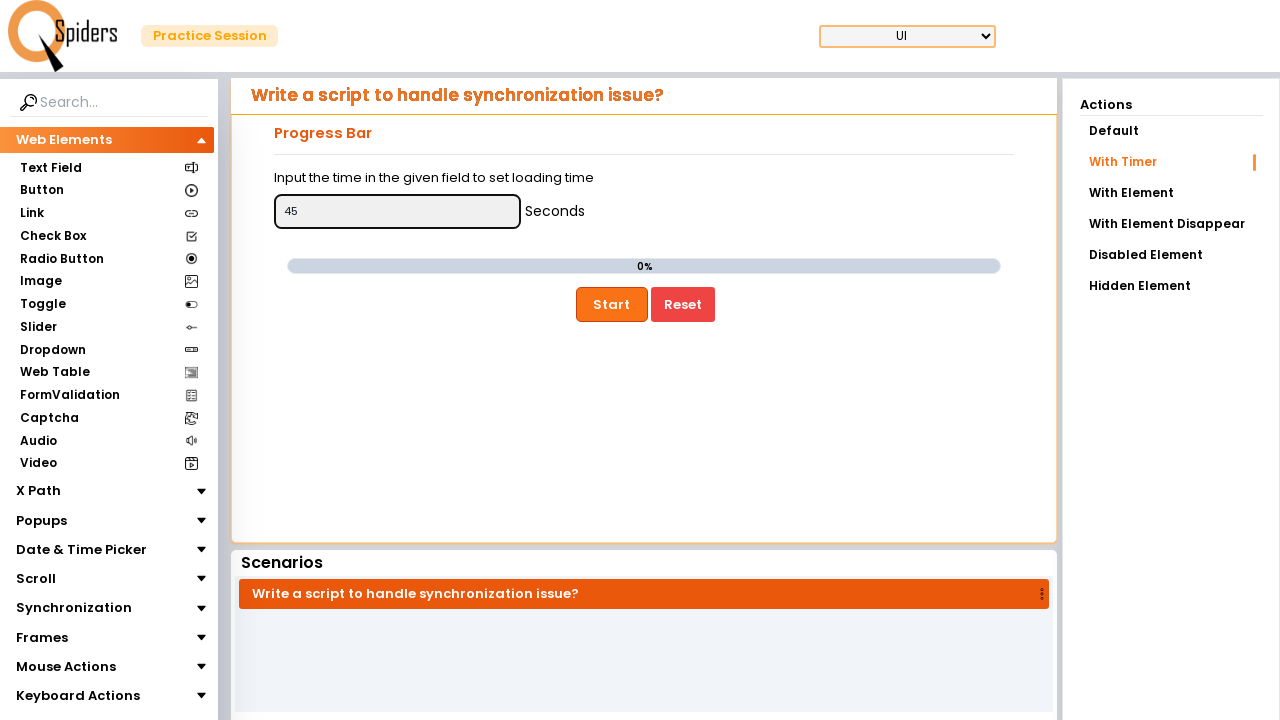

Clicked the green start button to initiate the timer at (612, 304) on xpath=//button[contains(@class,'green')]
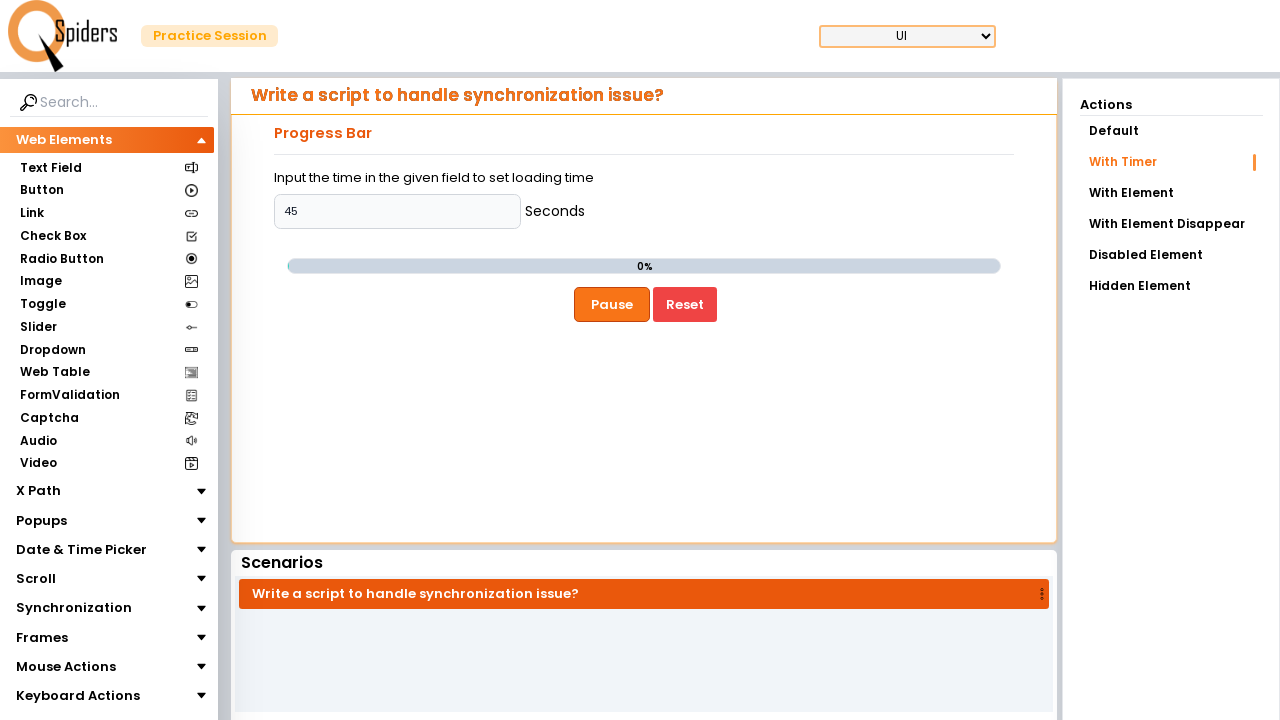

Waited 6 seconds for the timer-based progress bar to complete
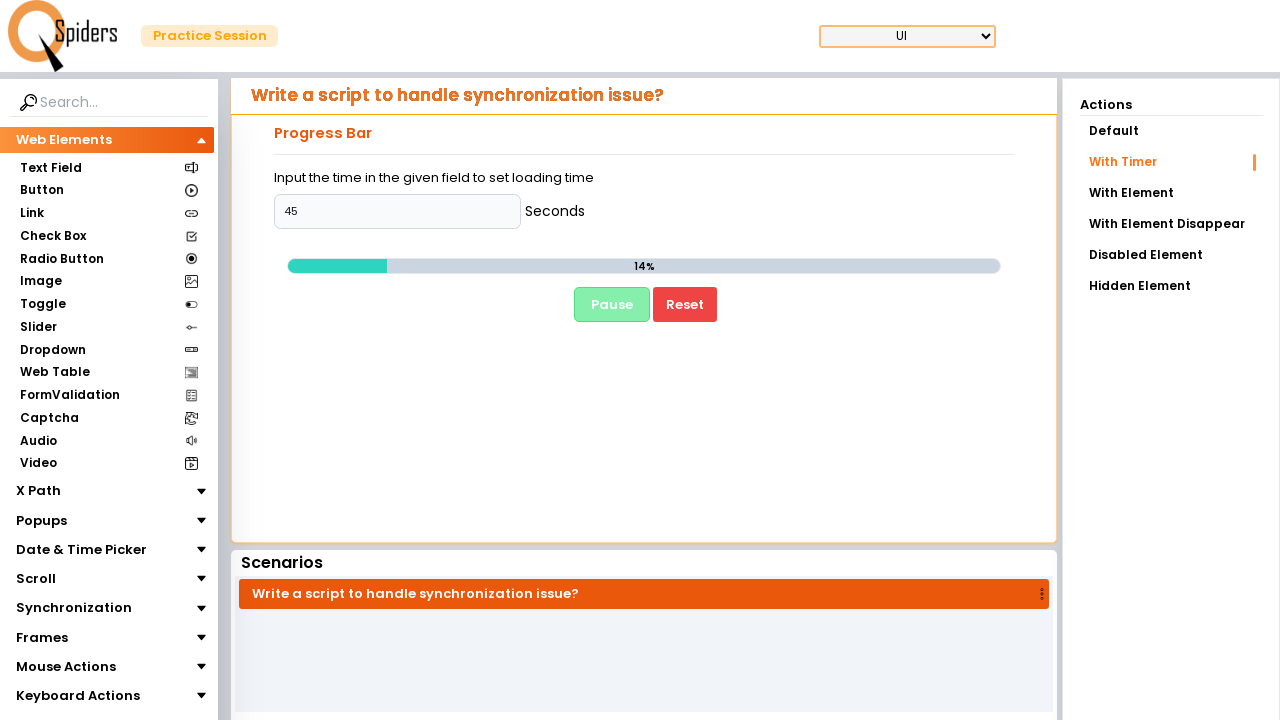

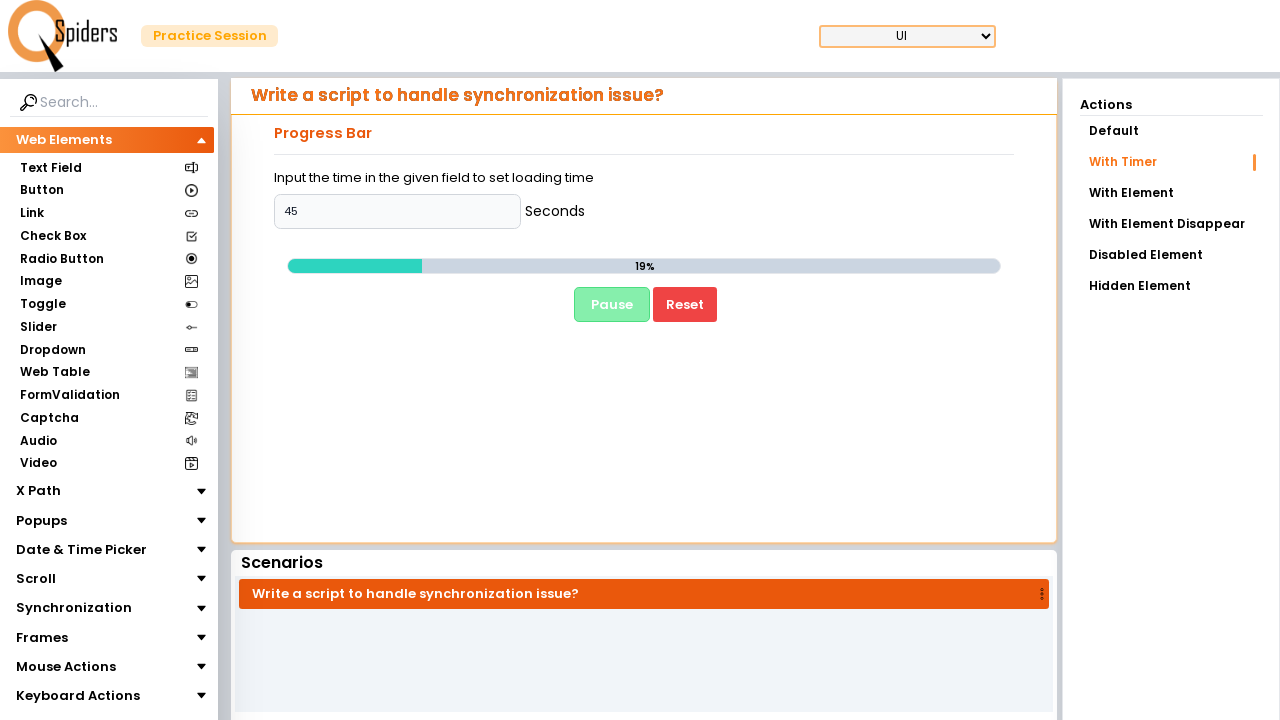